Tests the text-box form by filling in the Current Address field and verifying the output displays correctly after submission

Starting URL: https://demoqa.com/text-box

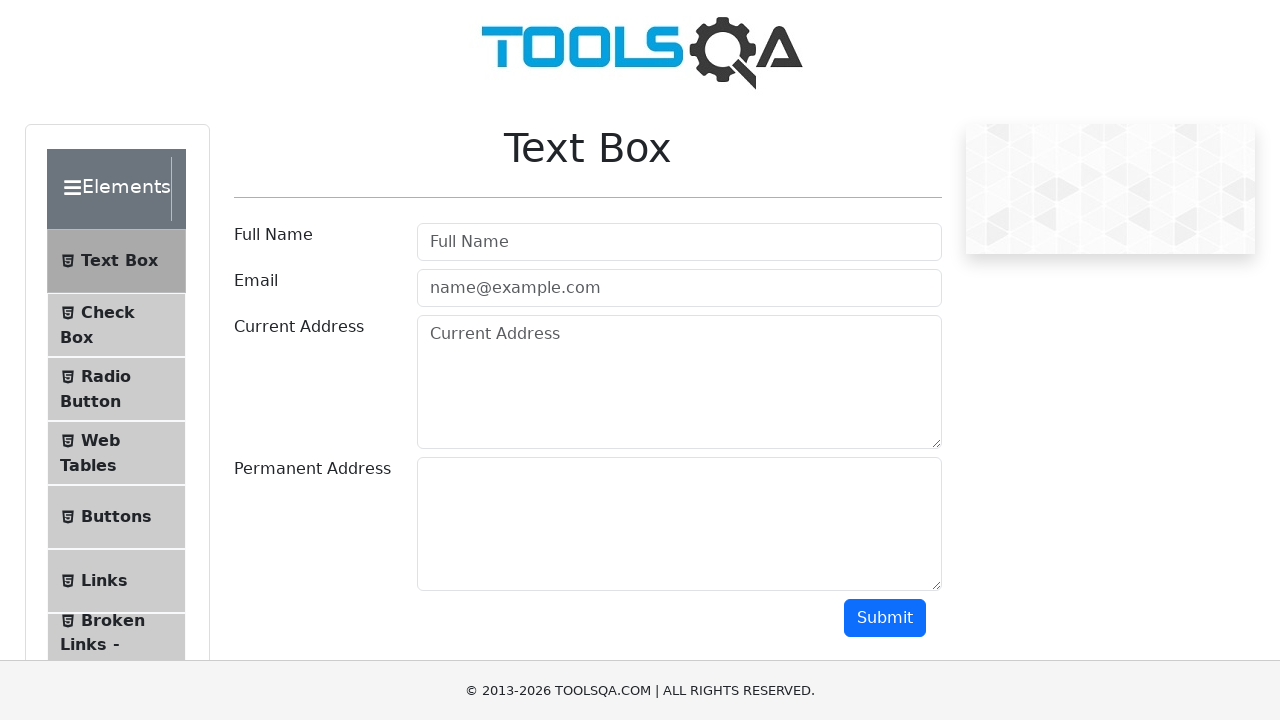

Filled Current Address field with 'Russian Federation' on #currentAddress
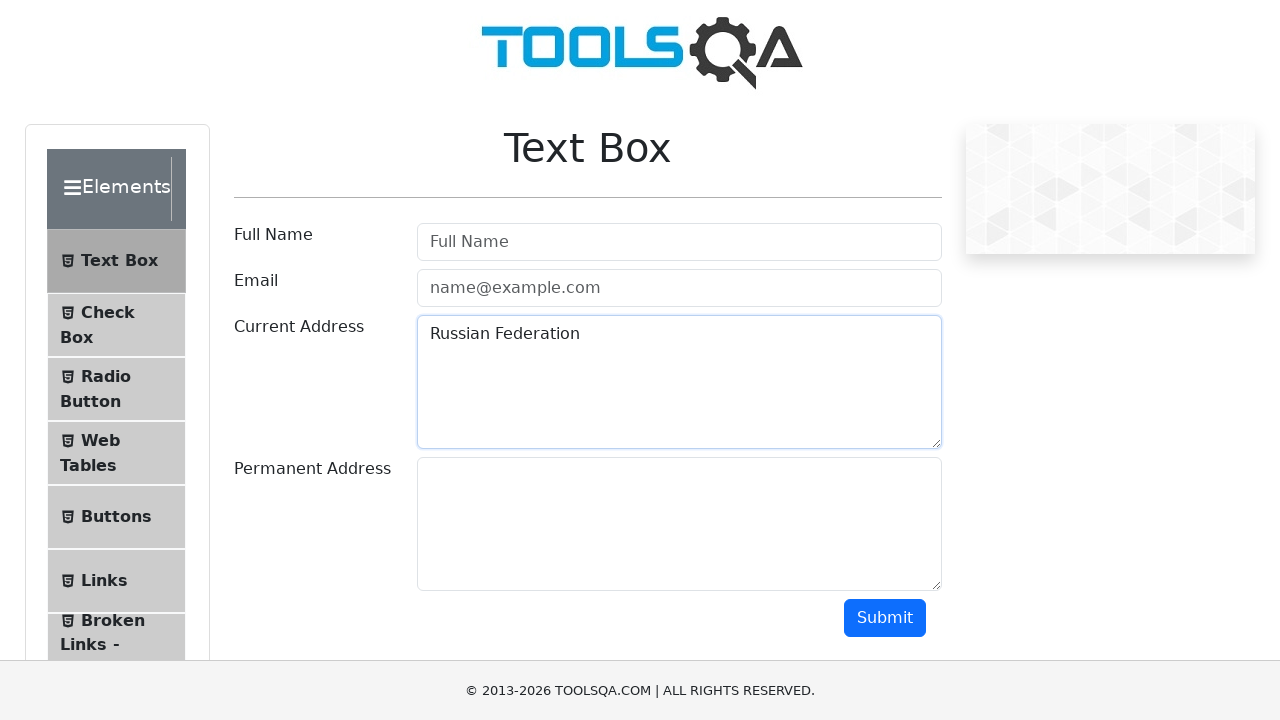

Clicked submit button at (885, 618) on #submit
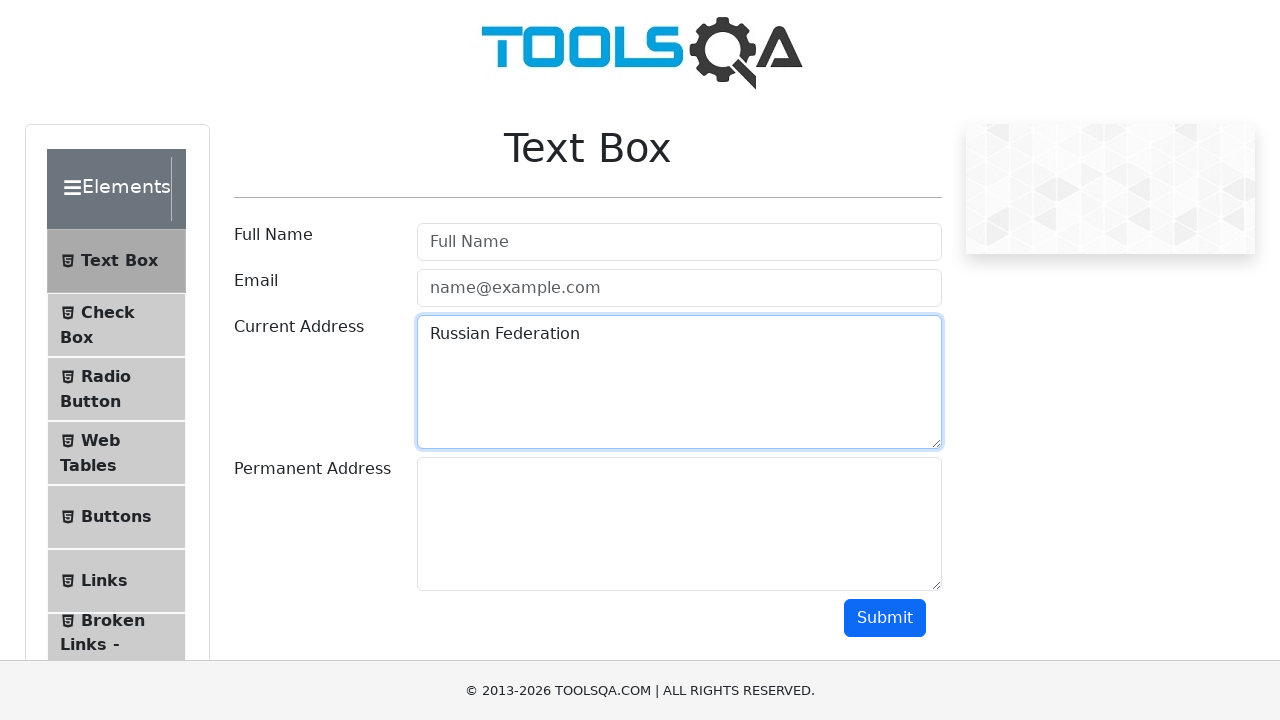

Current Address output field appeared after submission
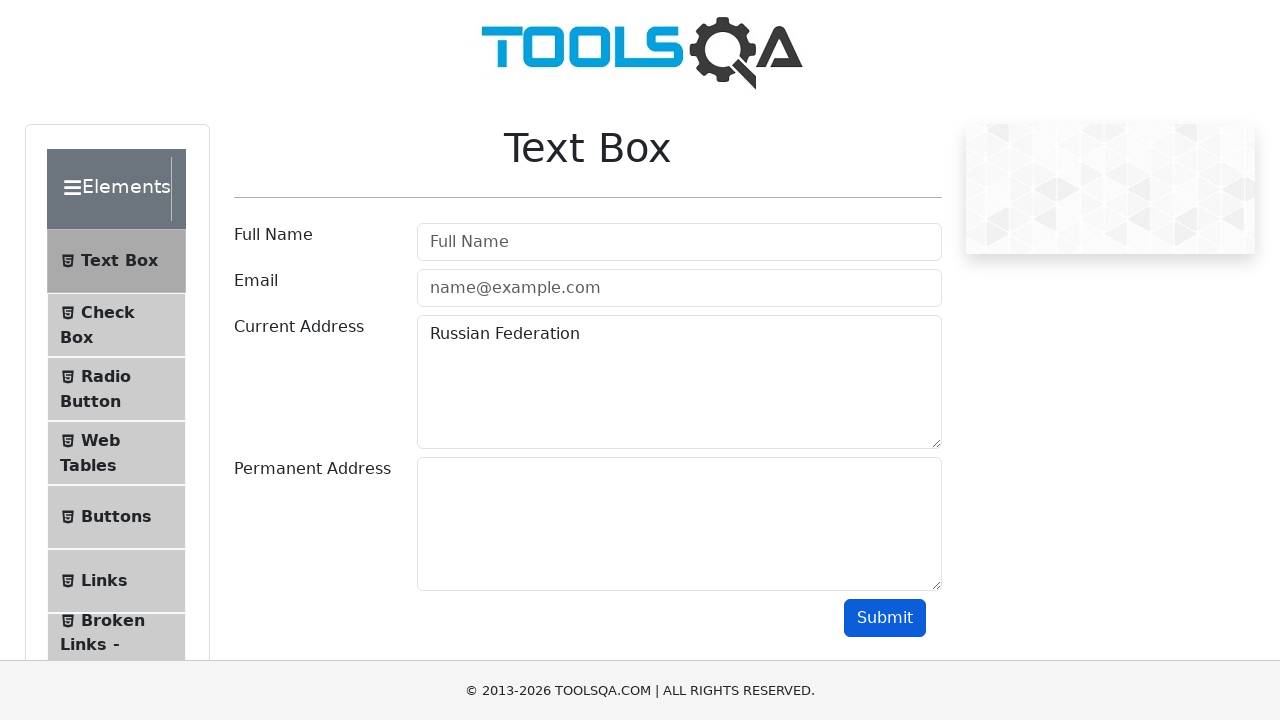

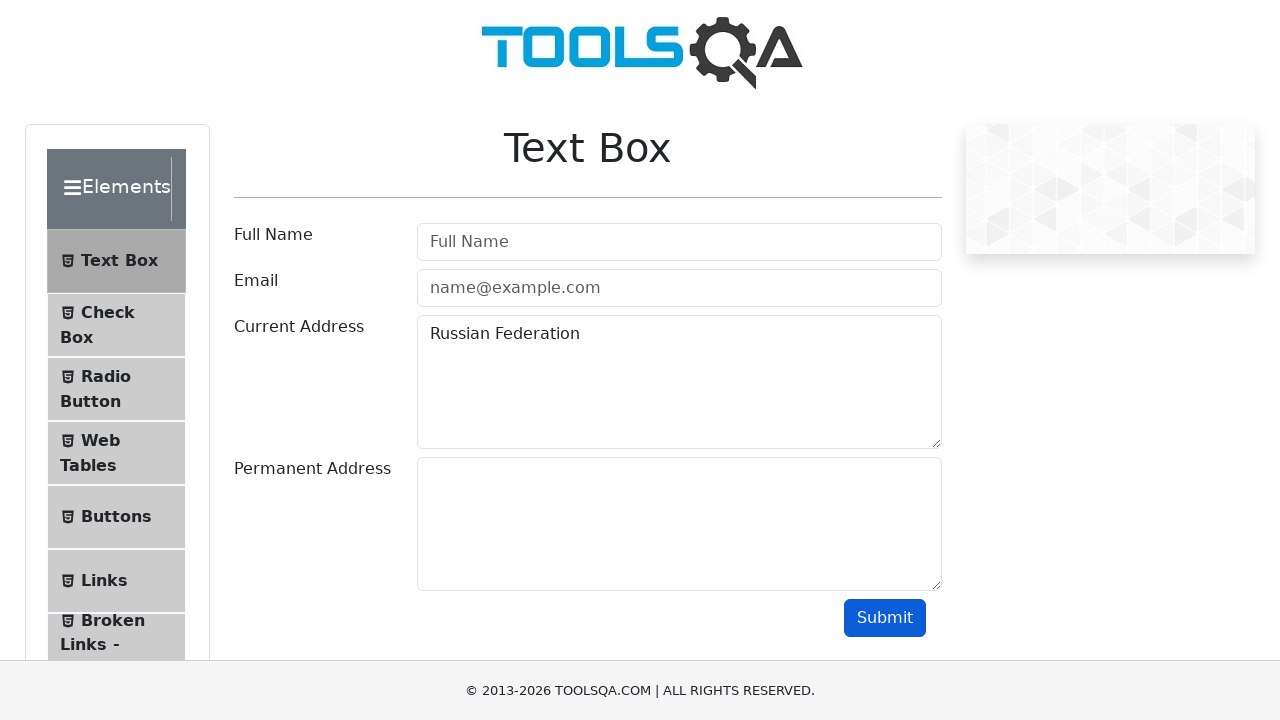